Tests that a locked out user receives the appropriate error message when attempting to login

Starting URL: https://www.saucedemo.com/

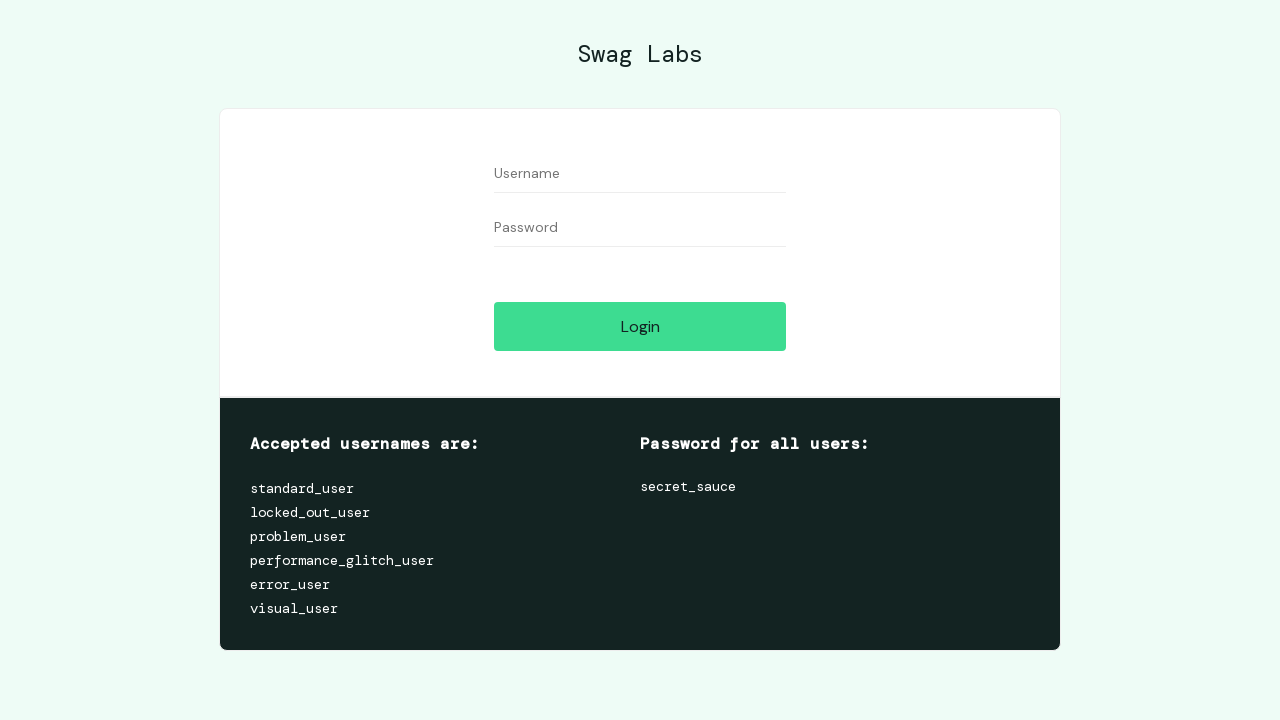

Filled username field with 'locked_out_user' on #user-name
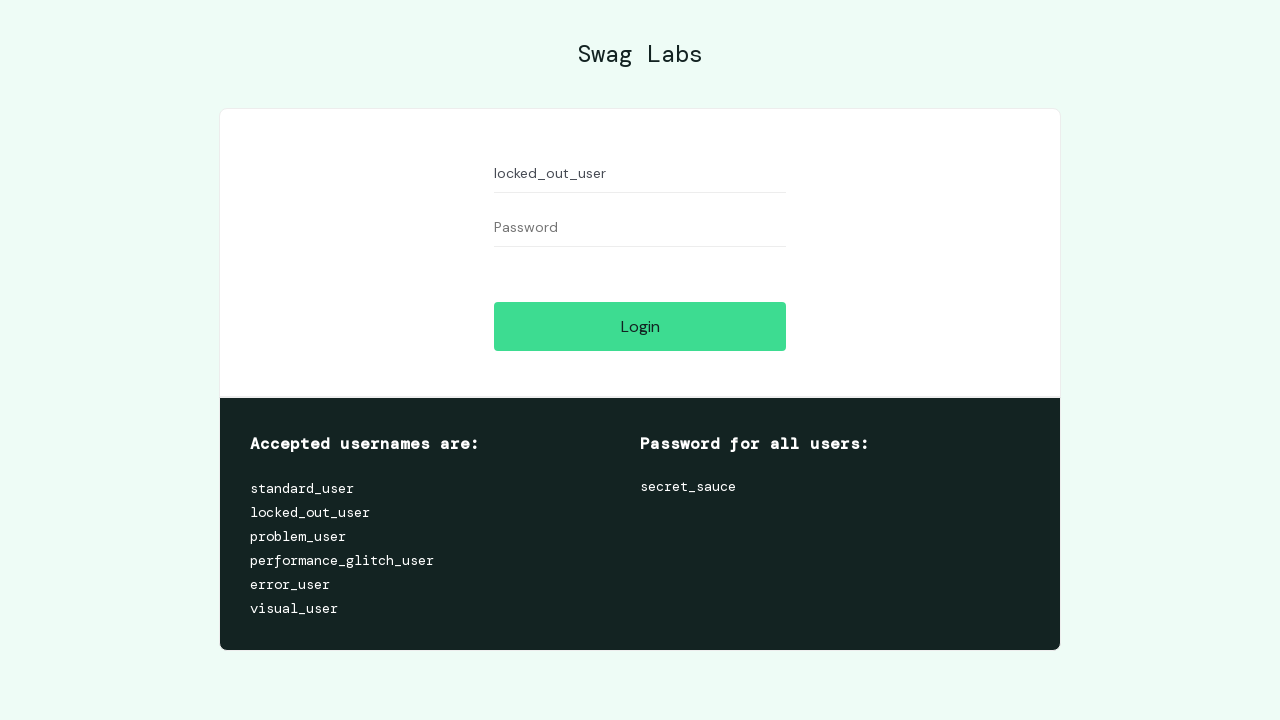

Filled password field with 'secret_sauce' on #password
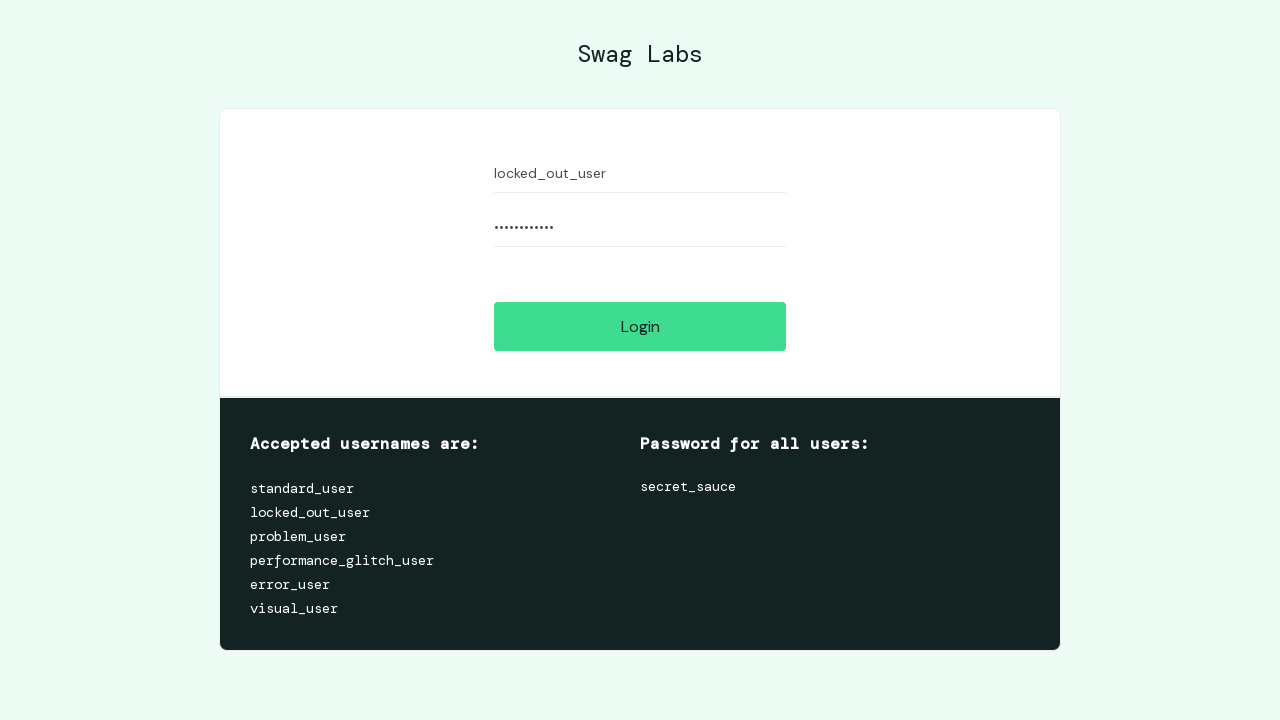

Clicked login button at (640, 326) on #login-button
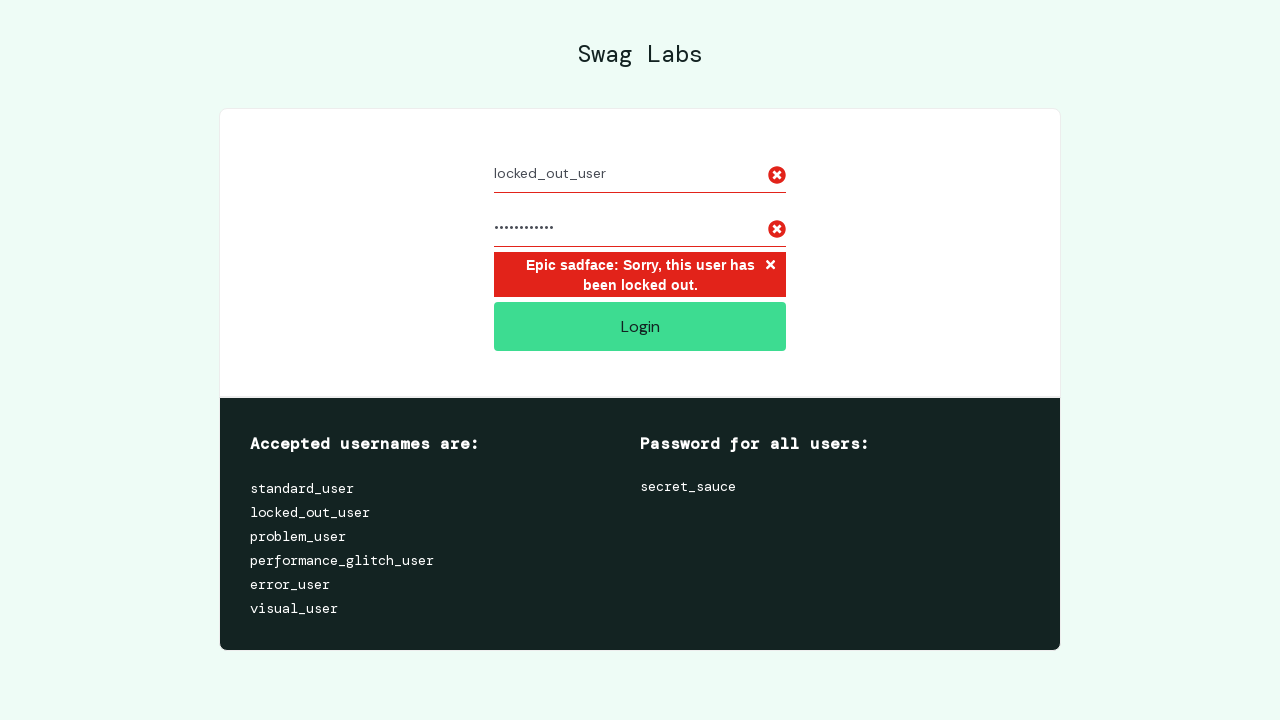

Locked out user error message appeared
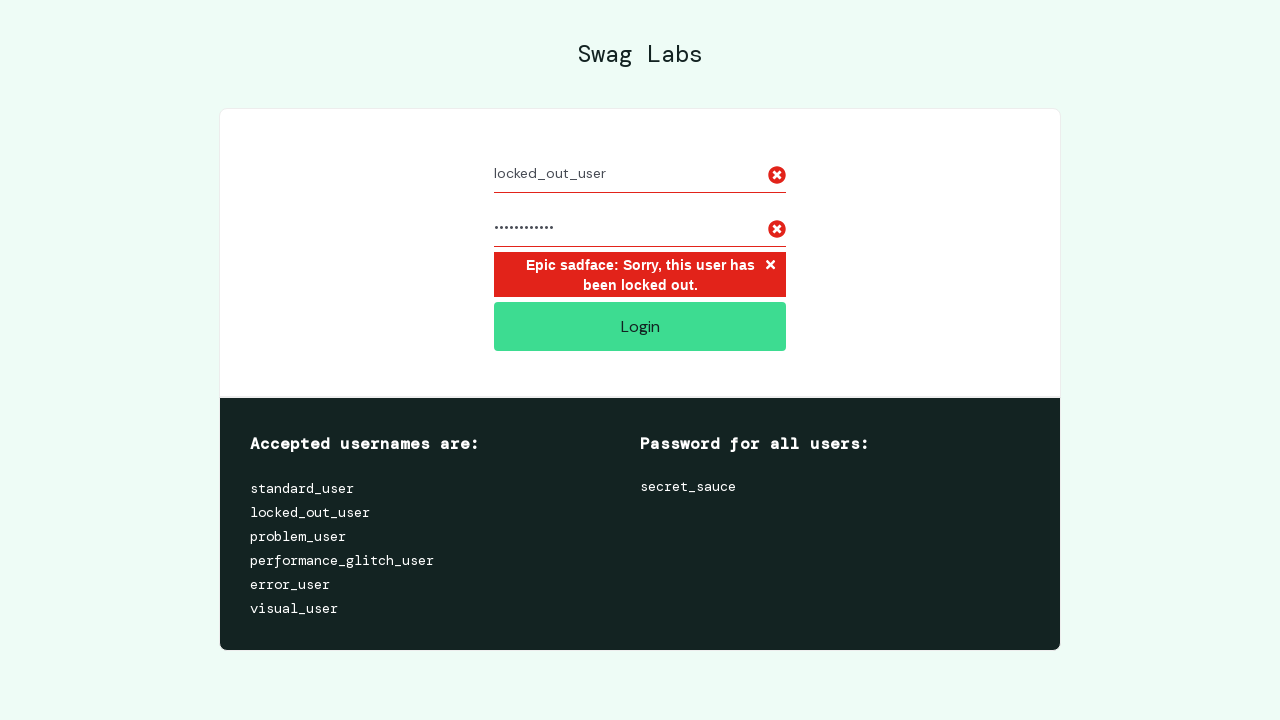

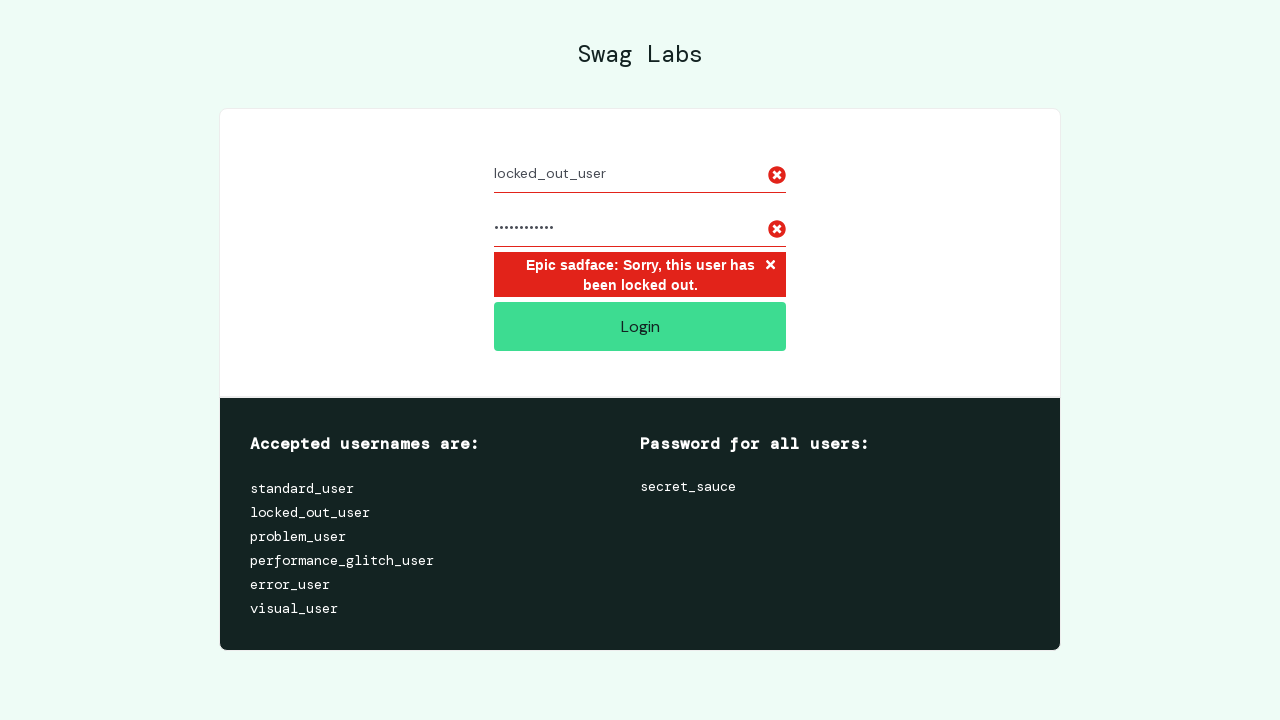